Tests marking individual todo items as complete by checking their checkboxes

Starting URL: https://demo.playwright.dev/todomvc

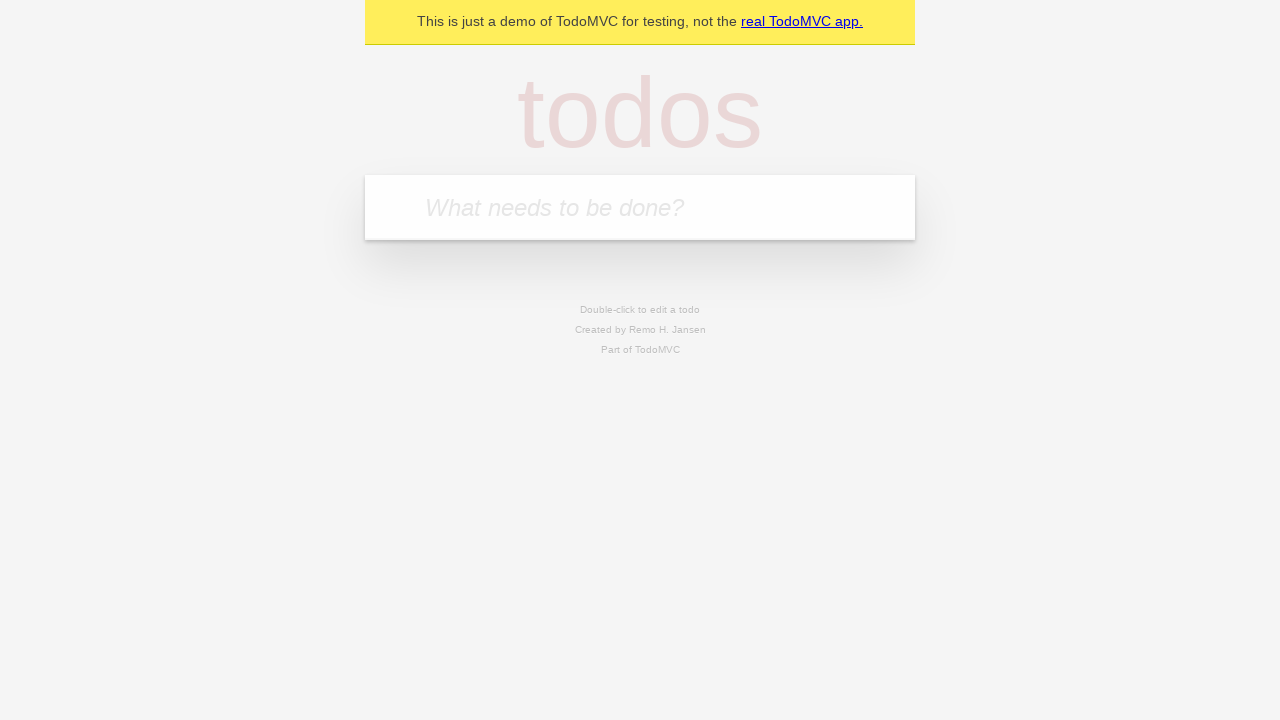

Filled input field with 'buy some cheese' on internal:attr=[placeholder="What needs to be done?"i]
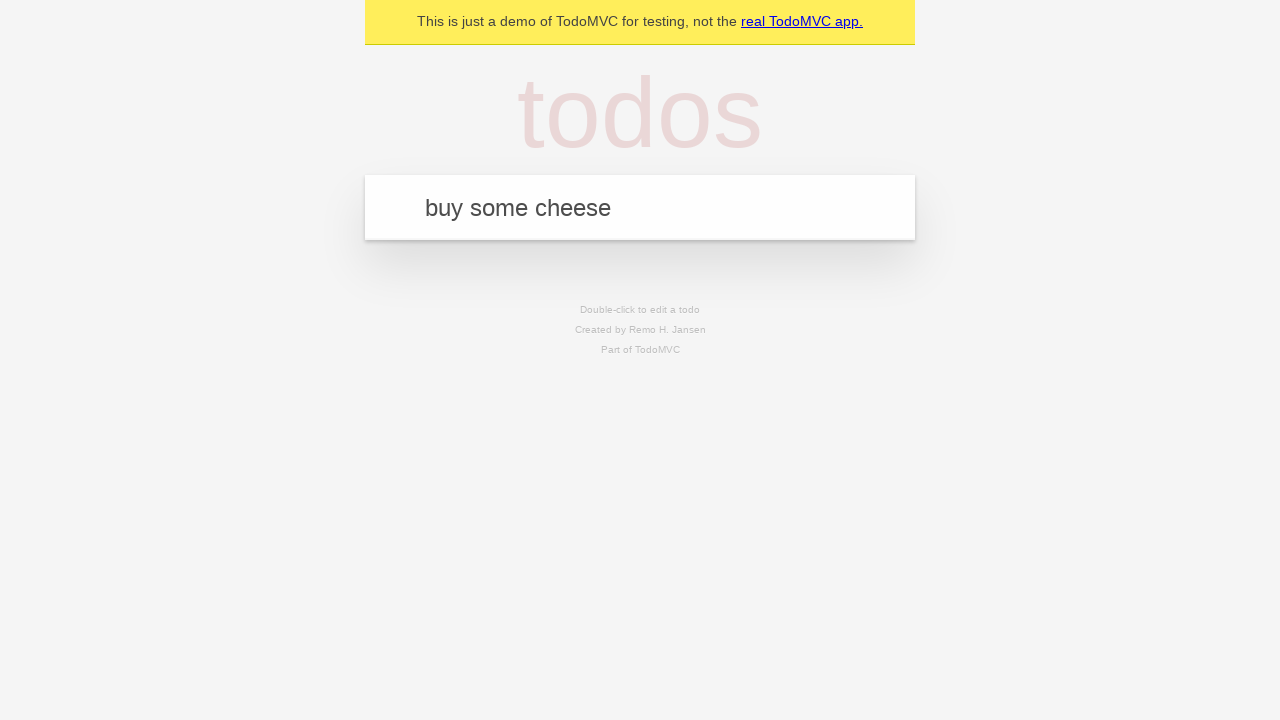

Pressed Enter to create first todo item on internal:attr=[placeholder="What needs to be done?"i]
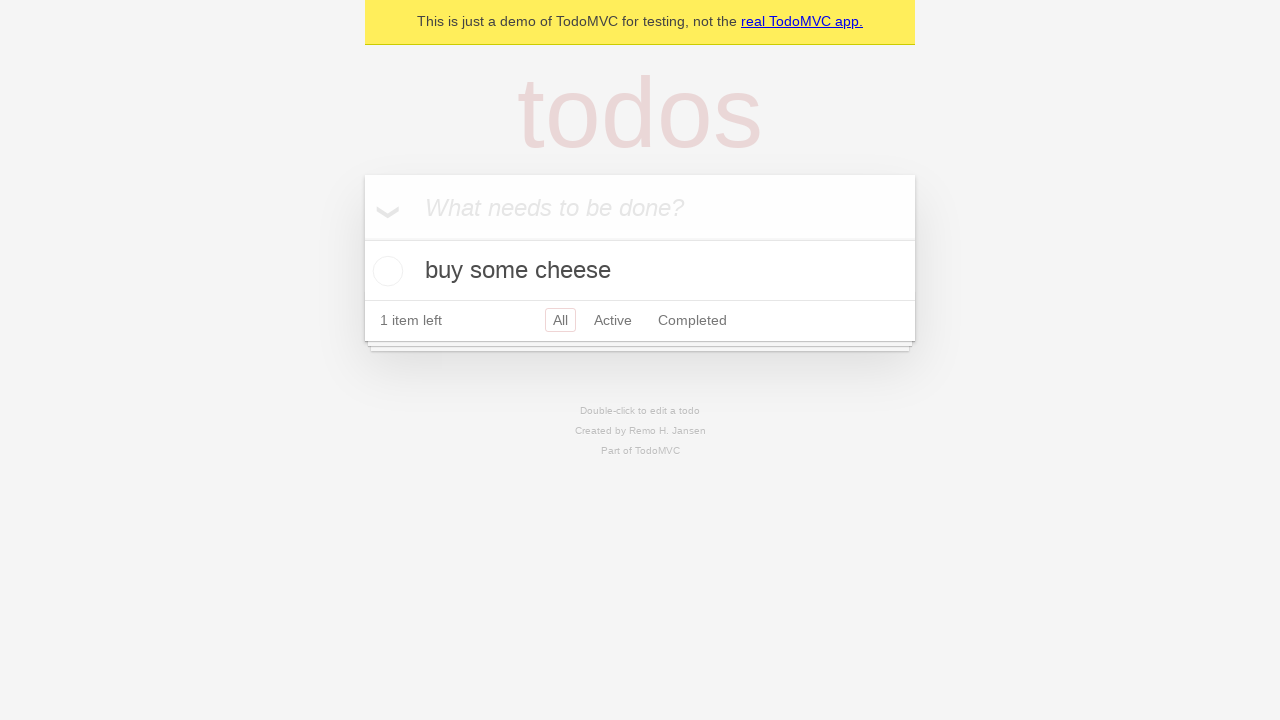

Filled input field with 'feed the cat' on internal:attr=[placeholder="What needs to be done?"i]
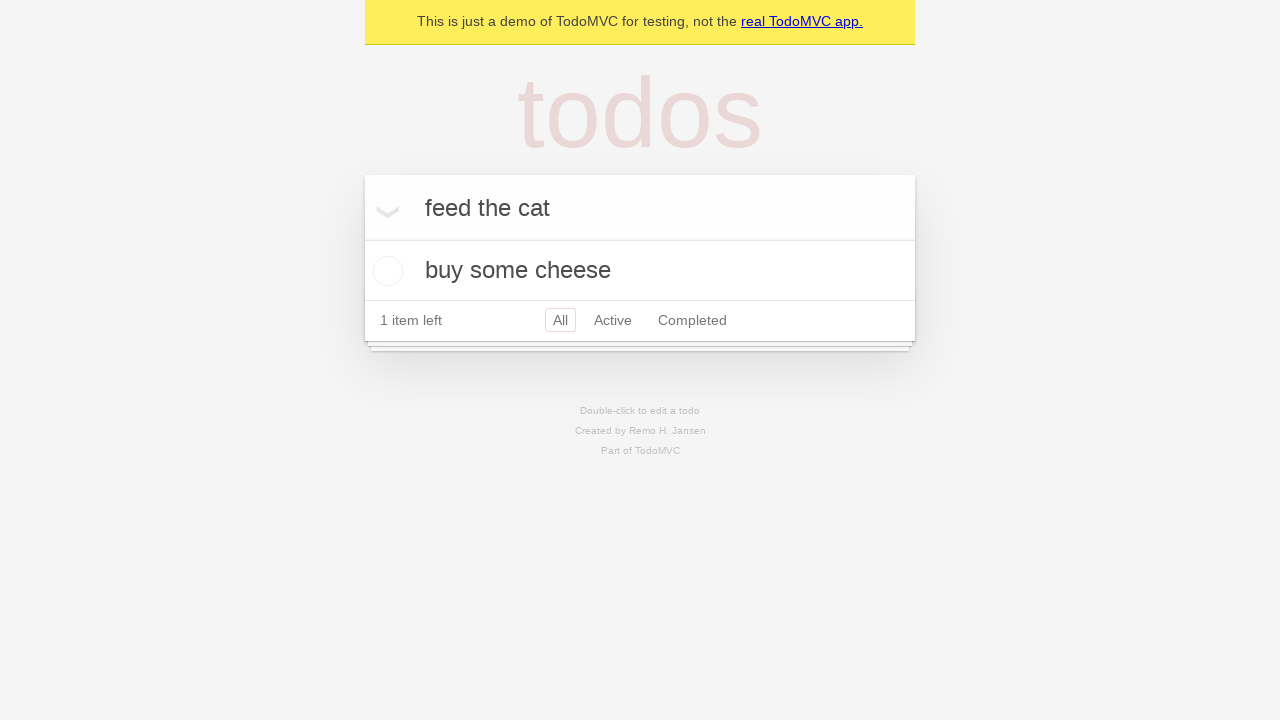

Pressed Enter to create second todo item on internal:attr=[placeholder="What needs to be done?"i]
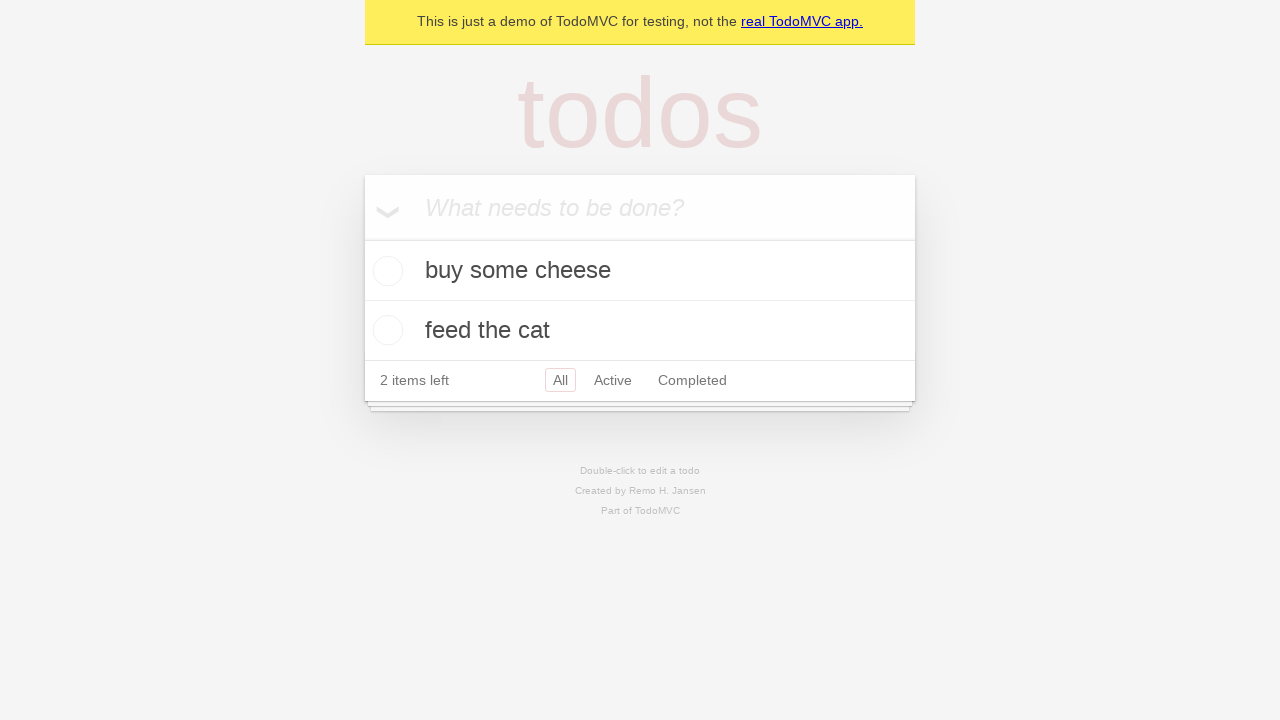

Waited for second todo item to load
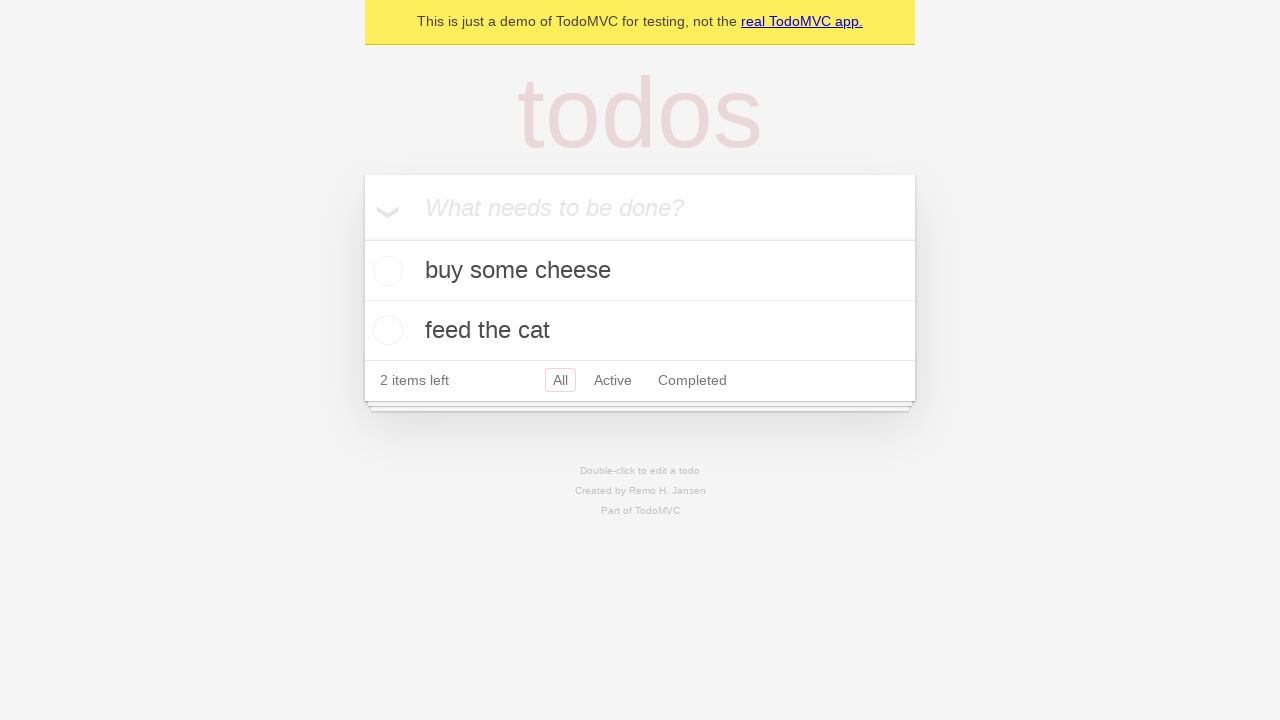

Checked checkbox for first todo item 'buy some cheese' at (385, 271) on internal:testid=[data-testid="todo-item"s] >> nth=0 >> internal:role=checkbox
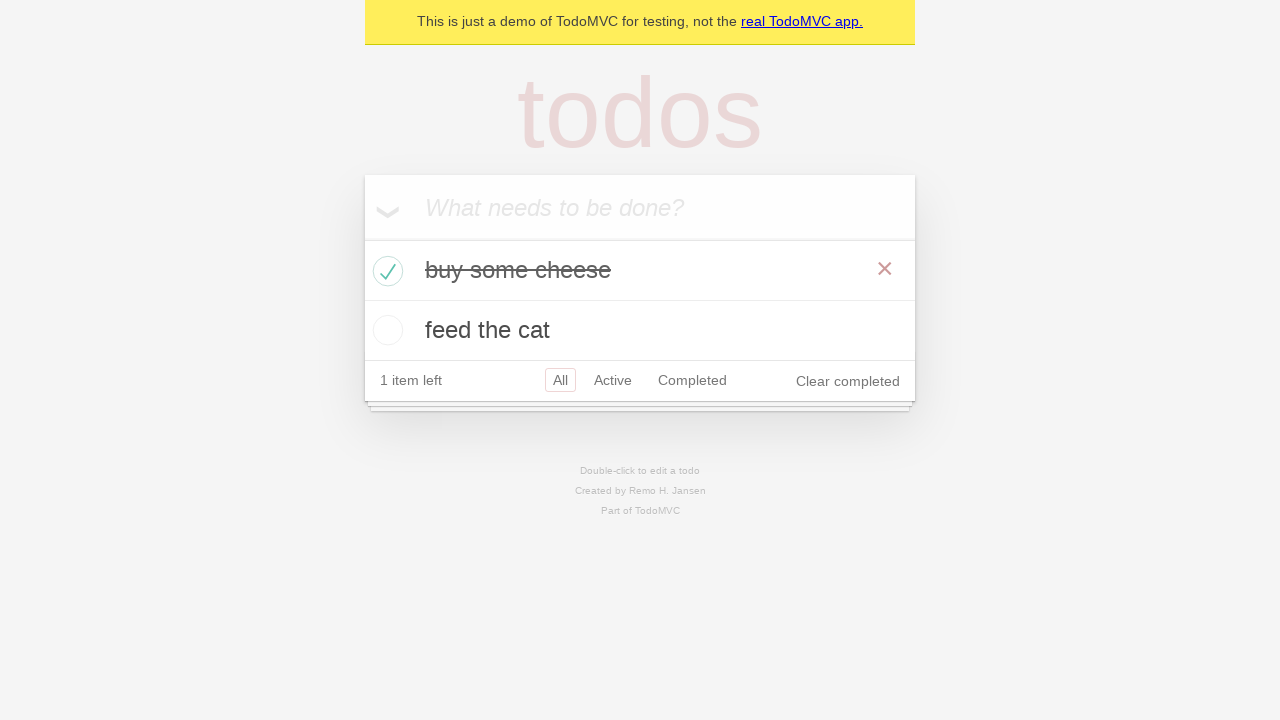

Checked checkbox for second todo item 'feed the cat' at (385, 330) on internal:testid=[data-testid="todo-item"s] >> nth=1 >> internal:role=checkbox
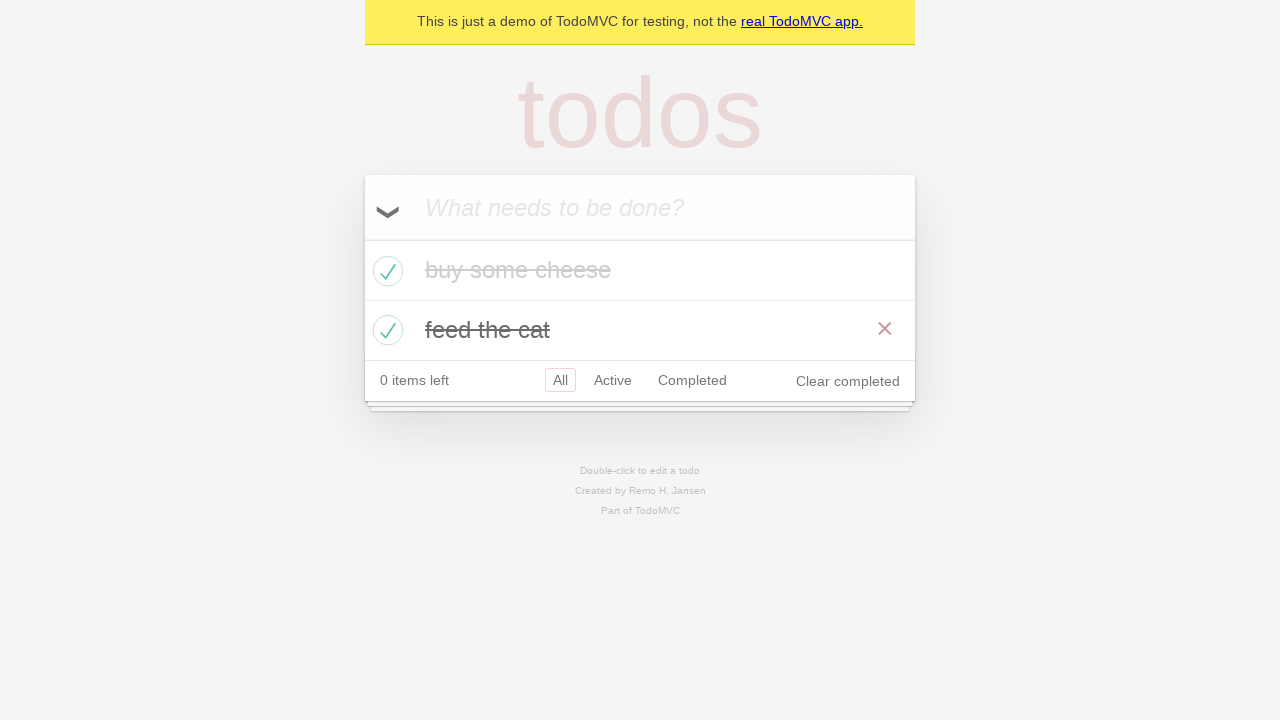

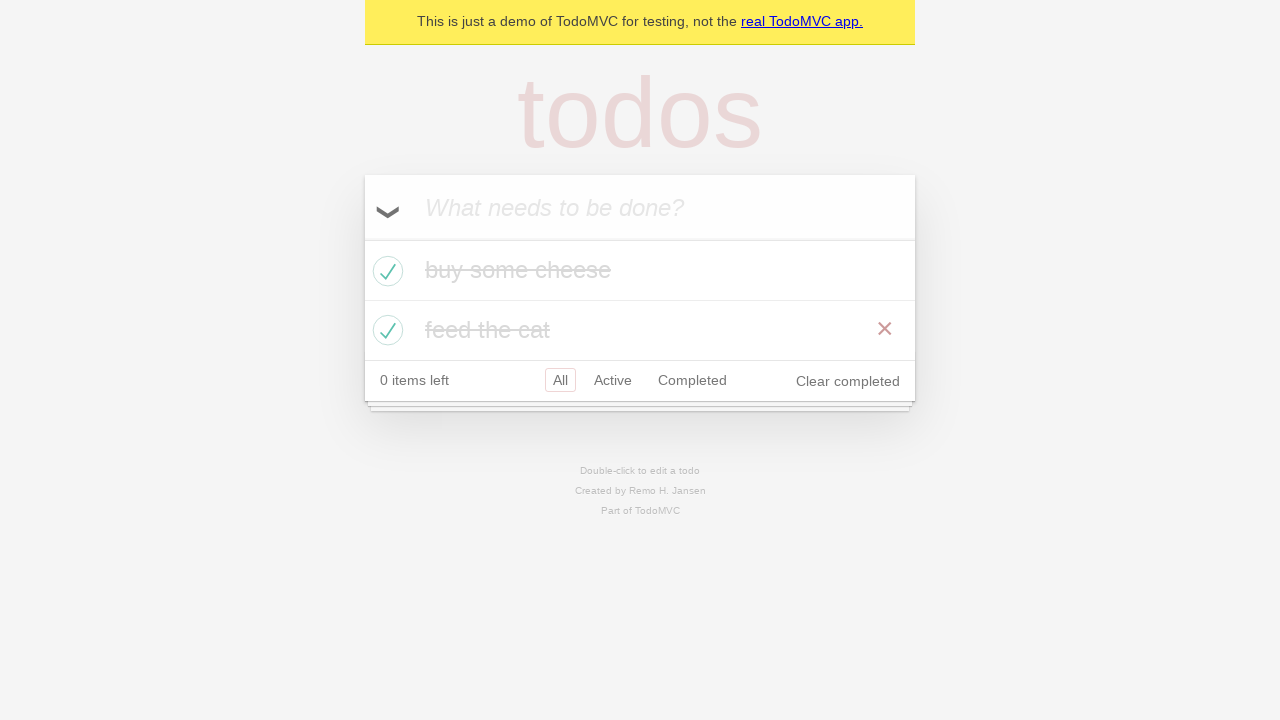